Tests window handling functionality by opening a new window, switching to it to get the title, then switching back to parent window

Starting URL: https://www.leafground.com/window.xhtml

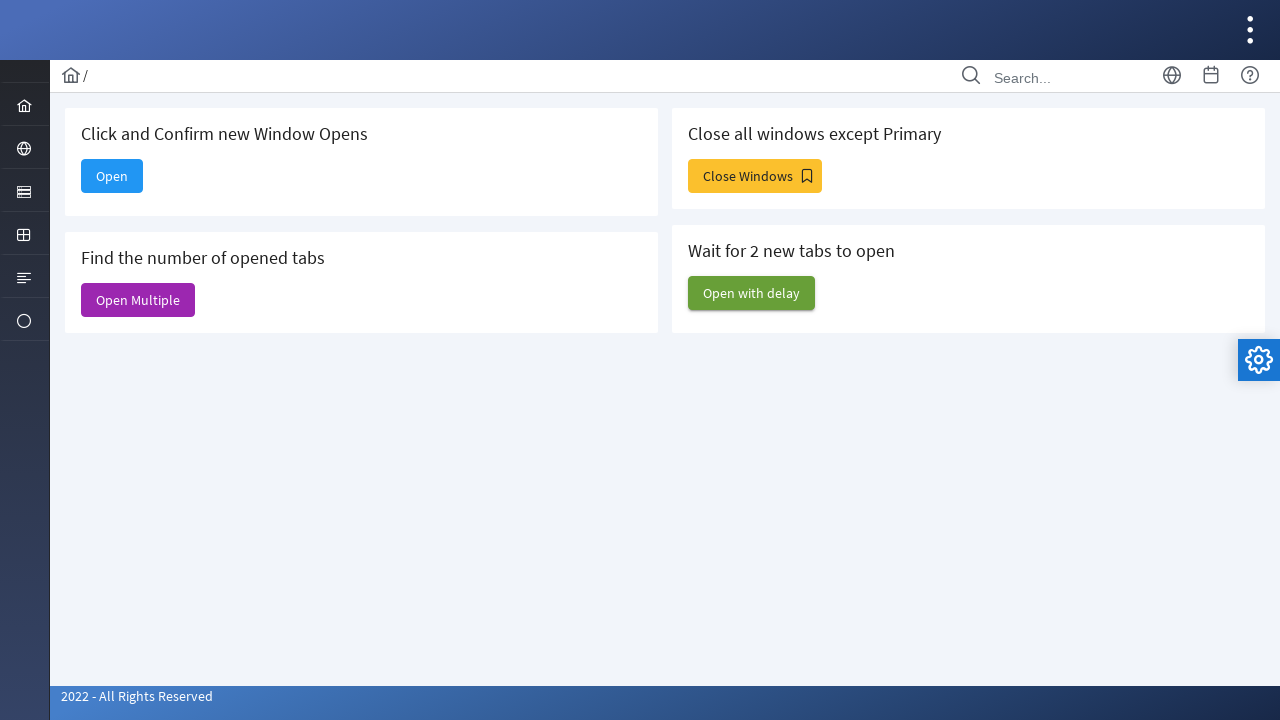

Clicked 'Open' button to open new window at (112, 176) on xpath=//span[text()='Open']
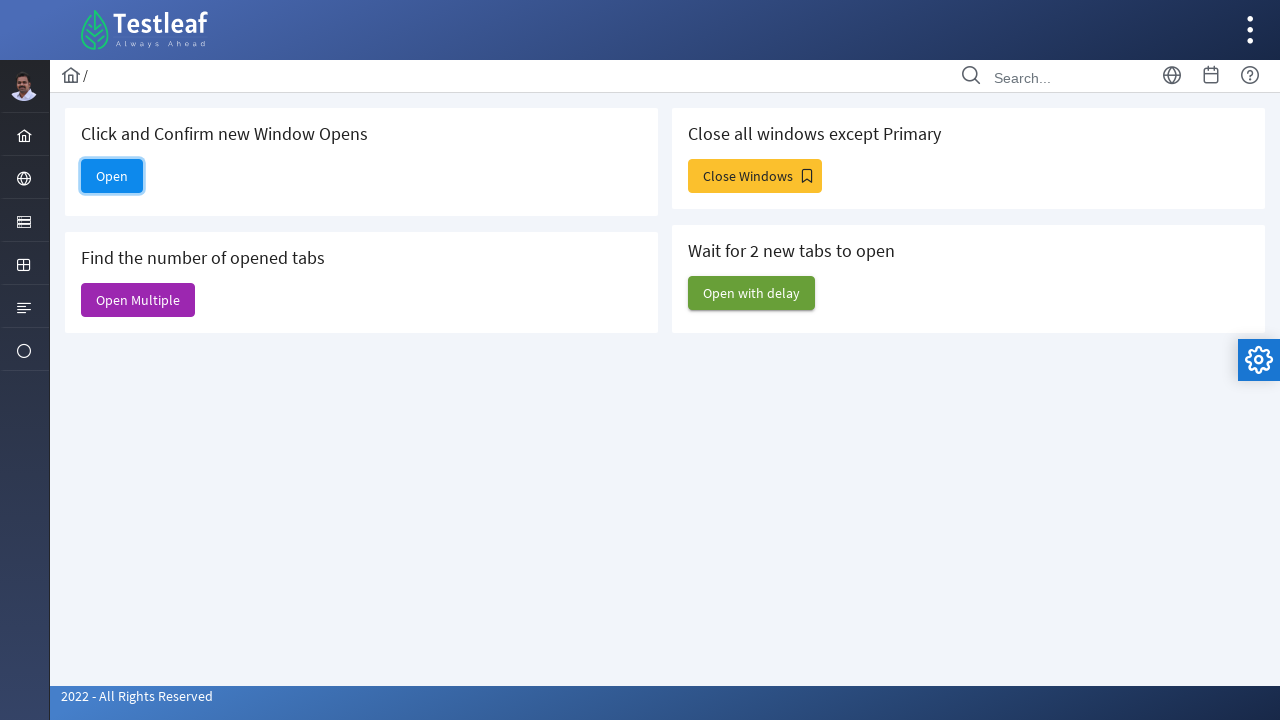

New window opened and captured
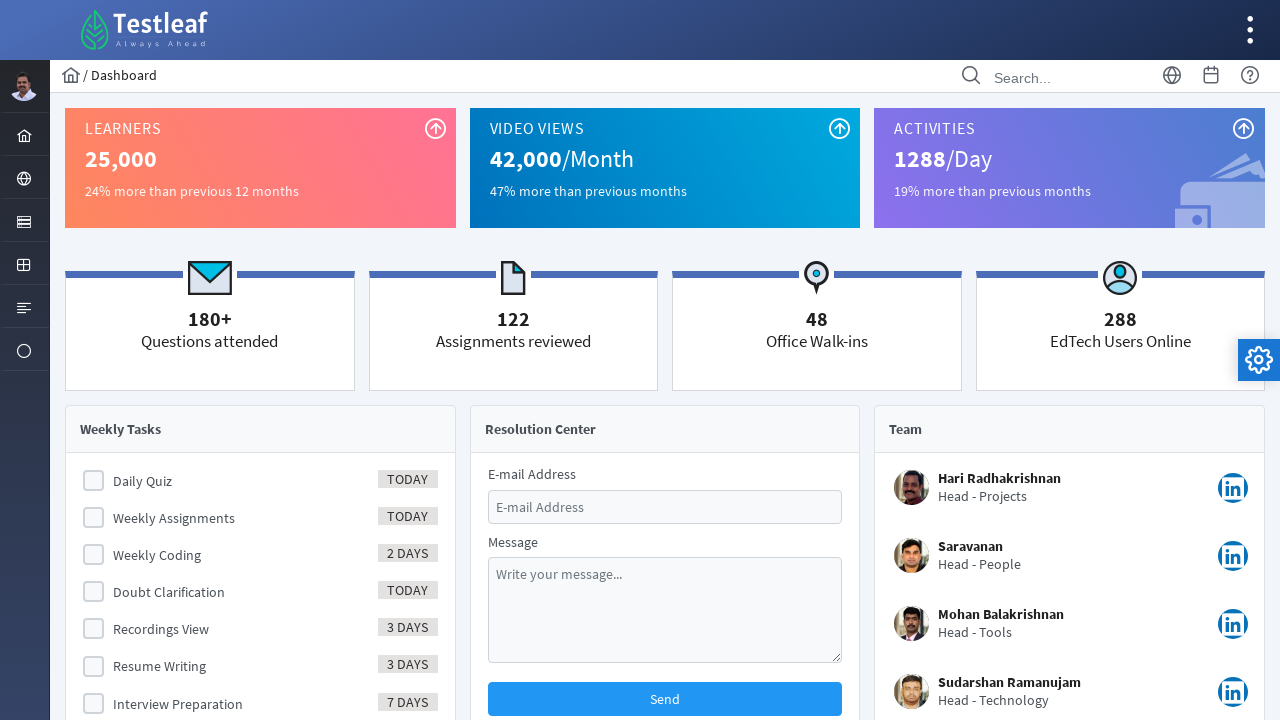

Retrieved new window title: Dashboard
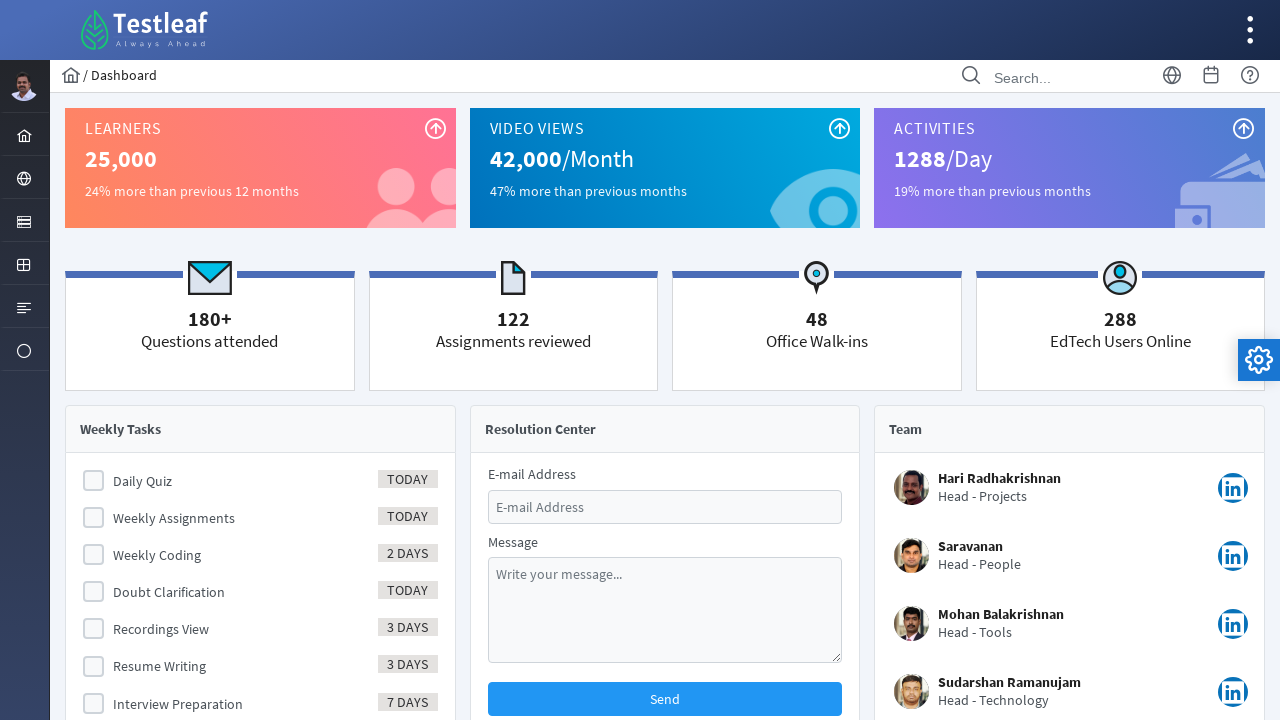

Printed new window title to console: Dashboard
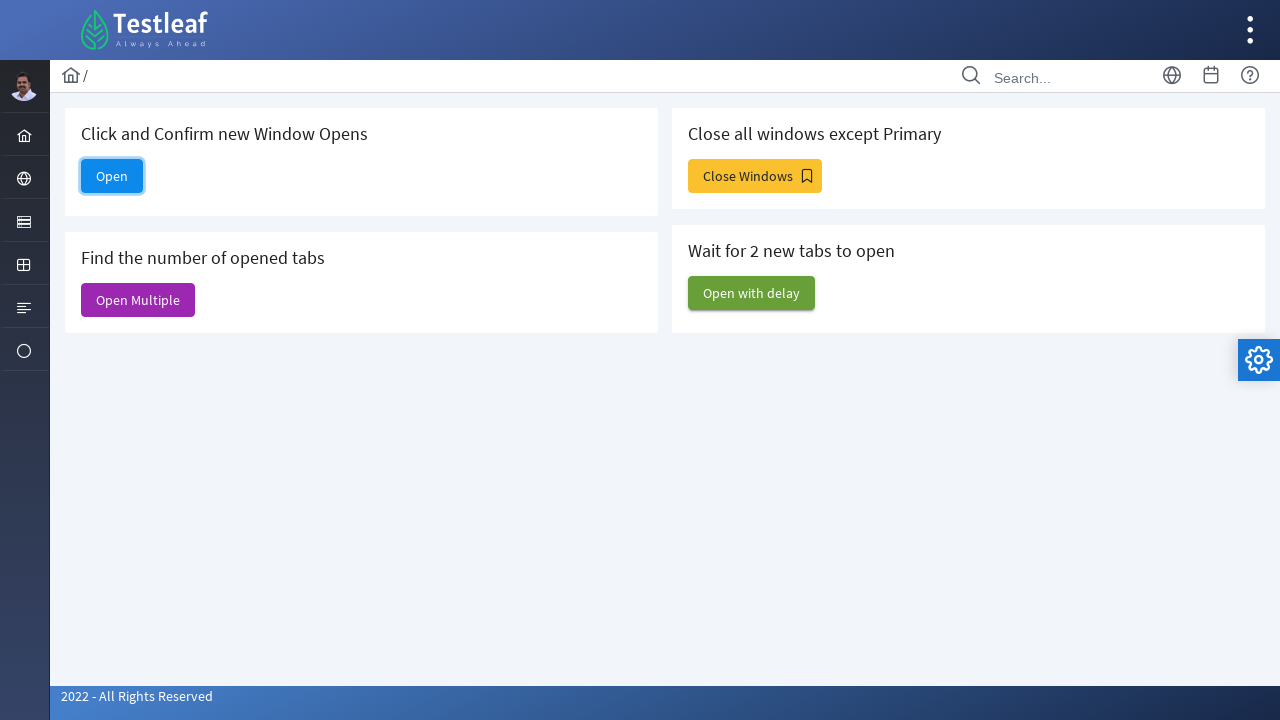

Closed new window and switched back to parent window
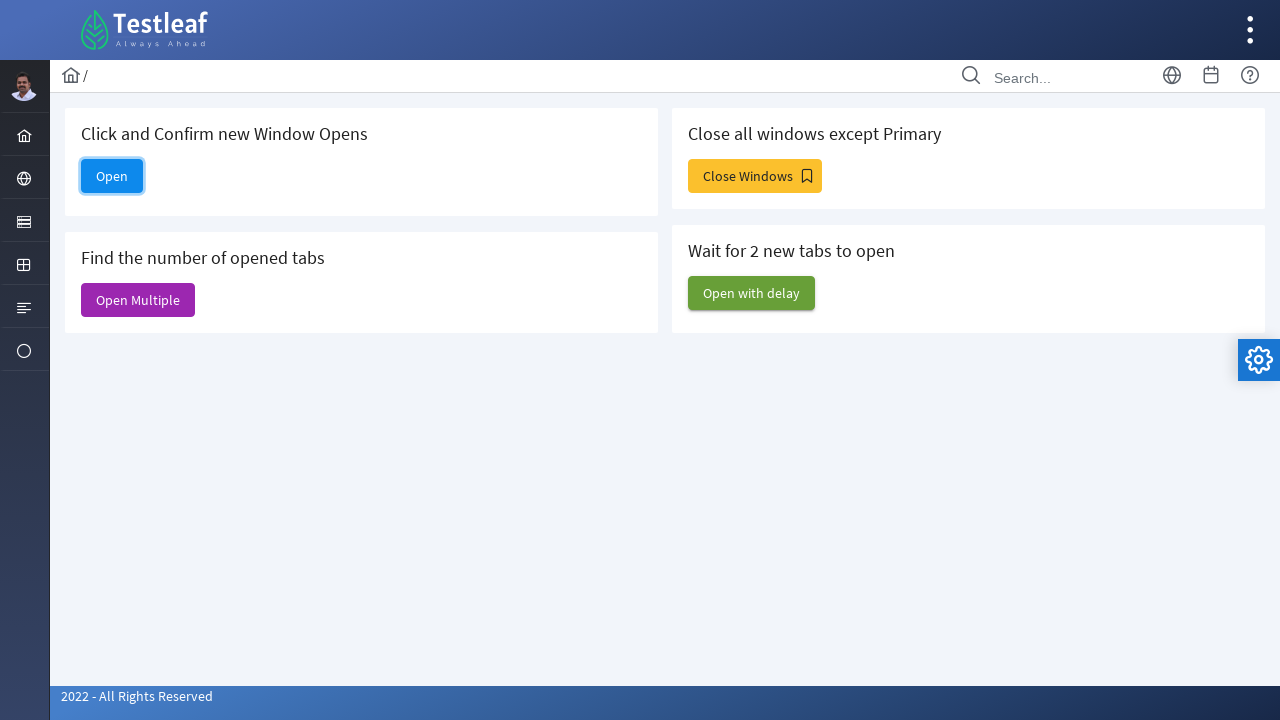

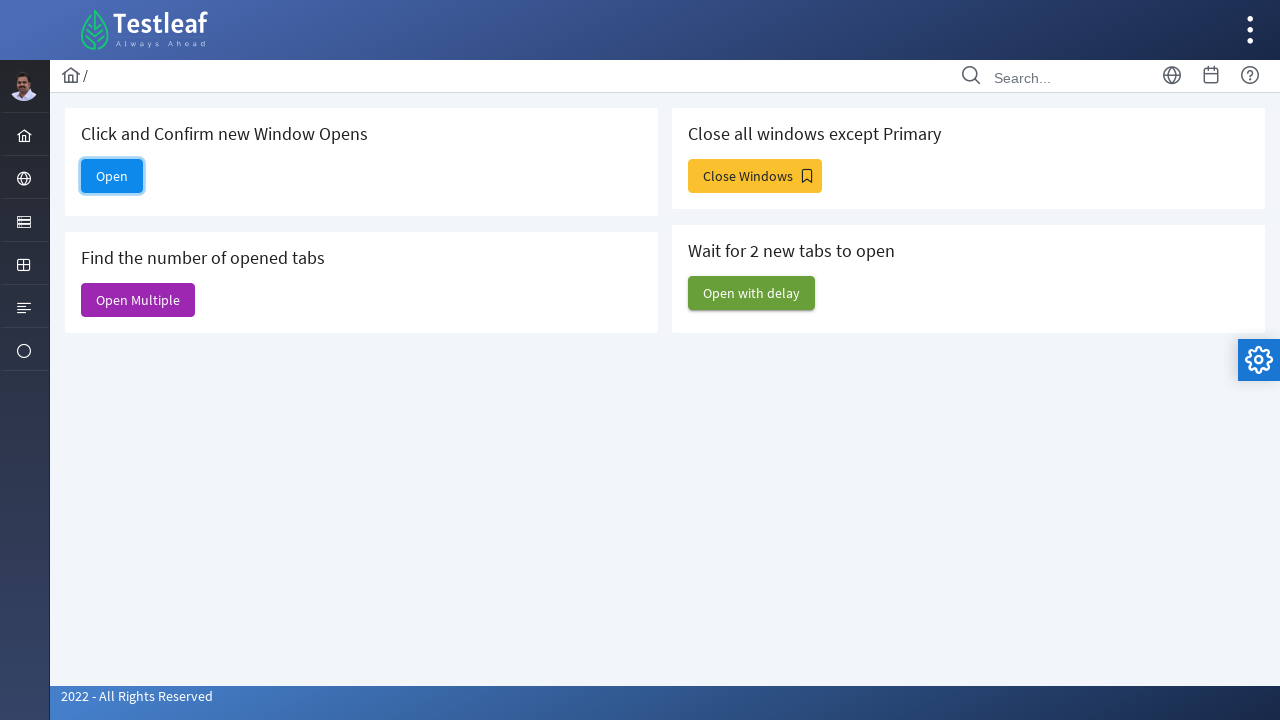